Tests element location on a tutorial page by finding table cells with values greater than or equal to 5000, then clicks a link containing specific text.

Starting URL: https://www.hyrtutorials.com/p/add-padding-to-containers.html

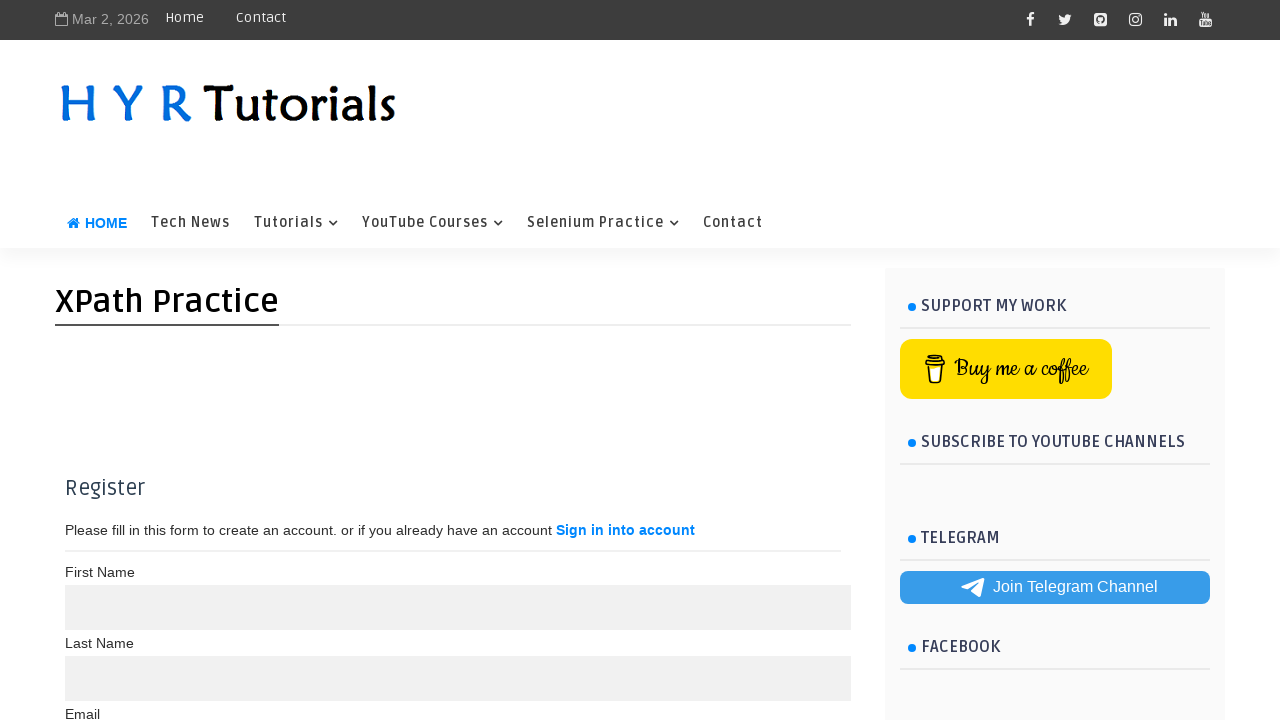

Waited for table cells with values >= 5000 to be present
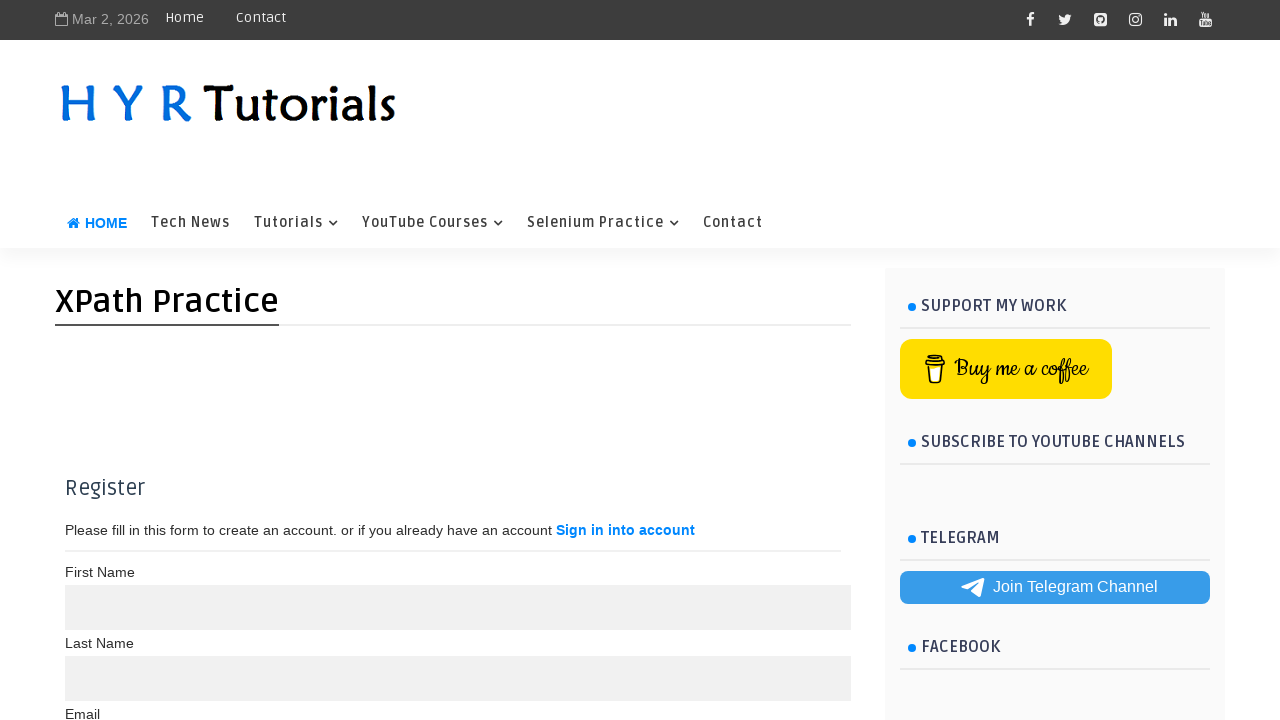

Located all table cells with values >= 5000
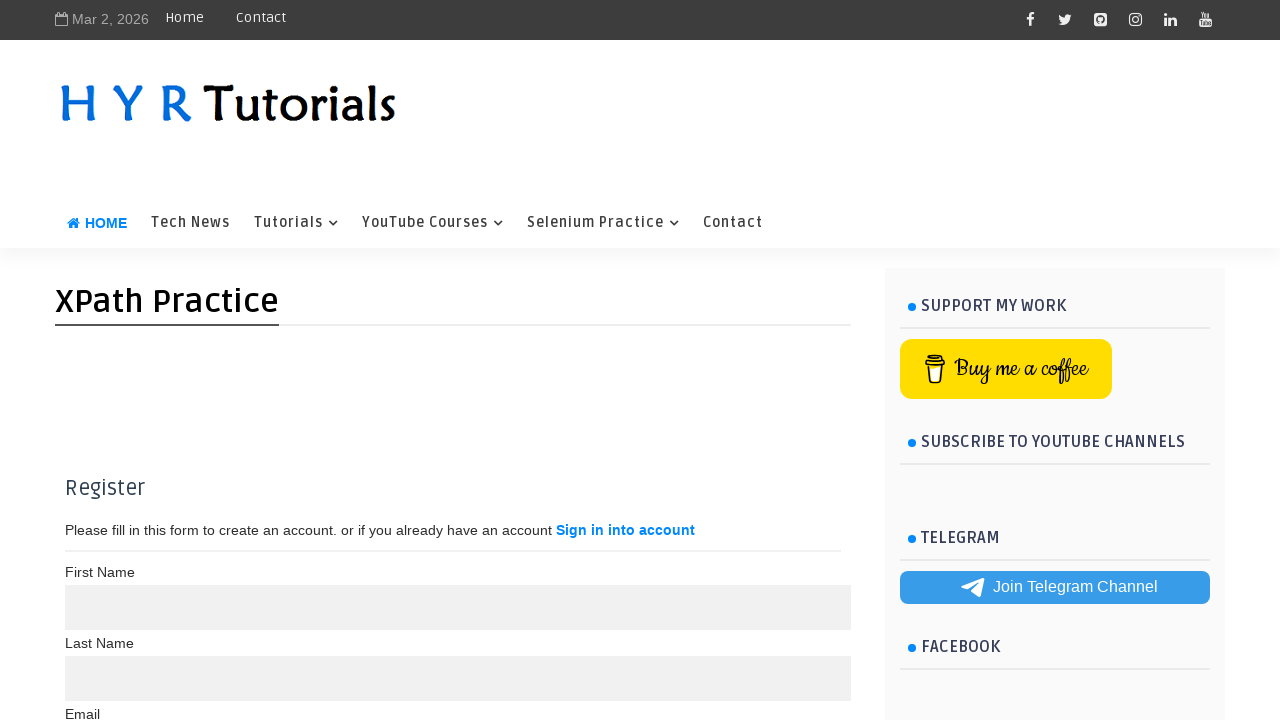

Waited for first matching table cell to be ready
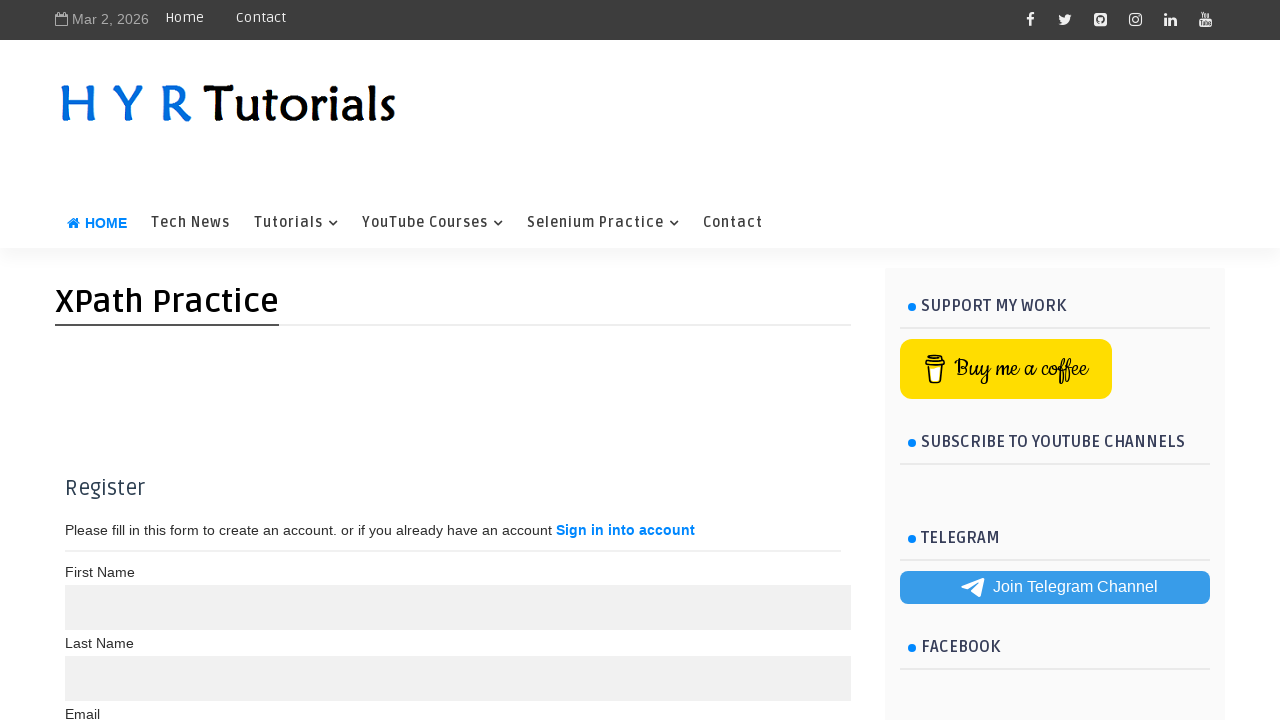

Clicked link containing 'into account' text at (626, 530) on xpath=//a[contains(text(),'into account')]
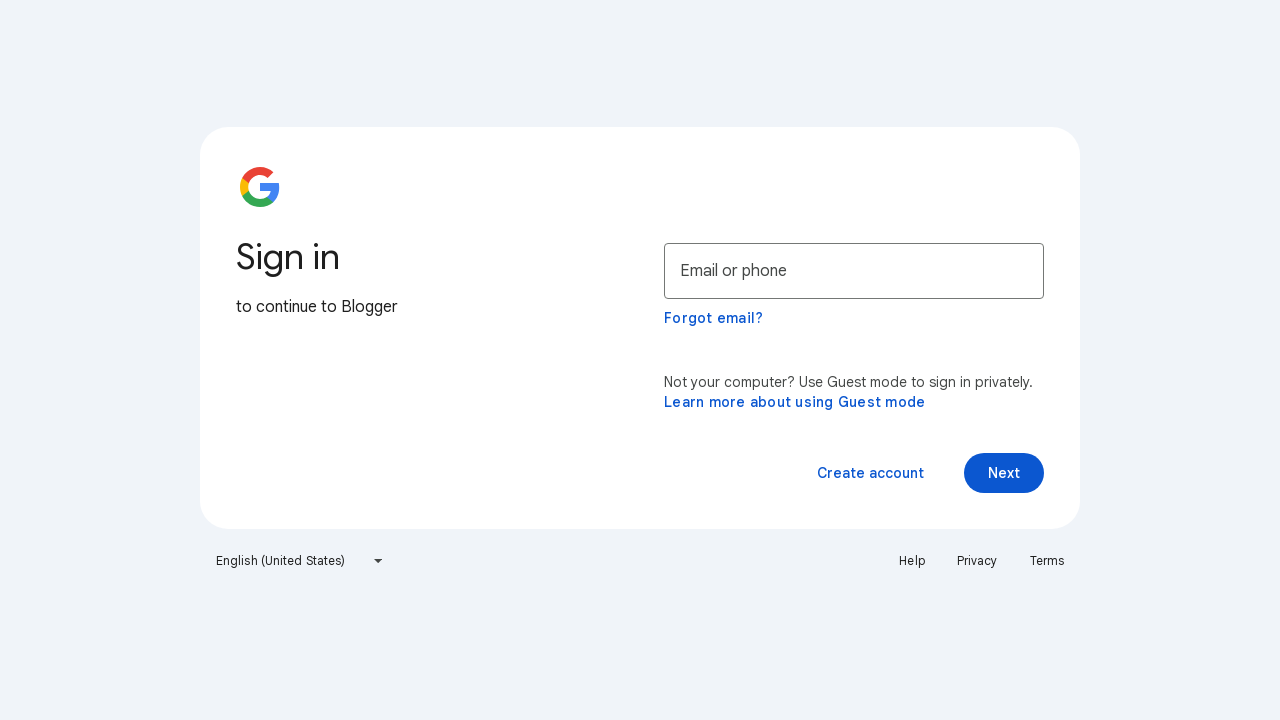

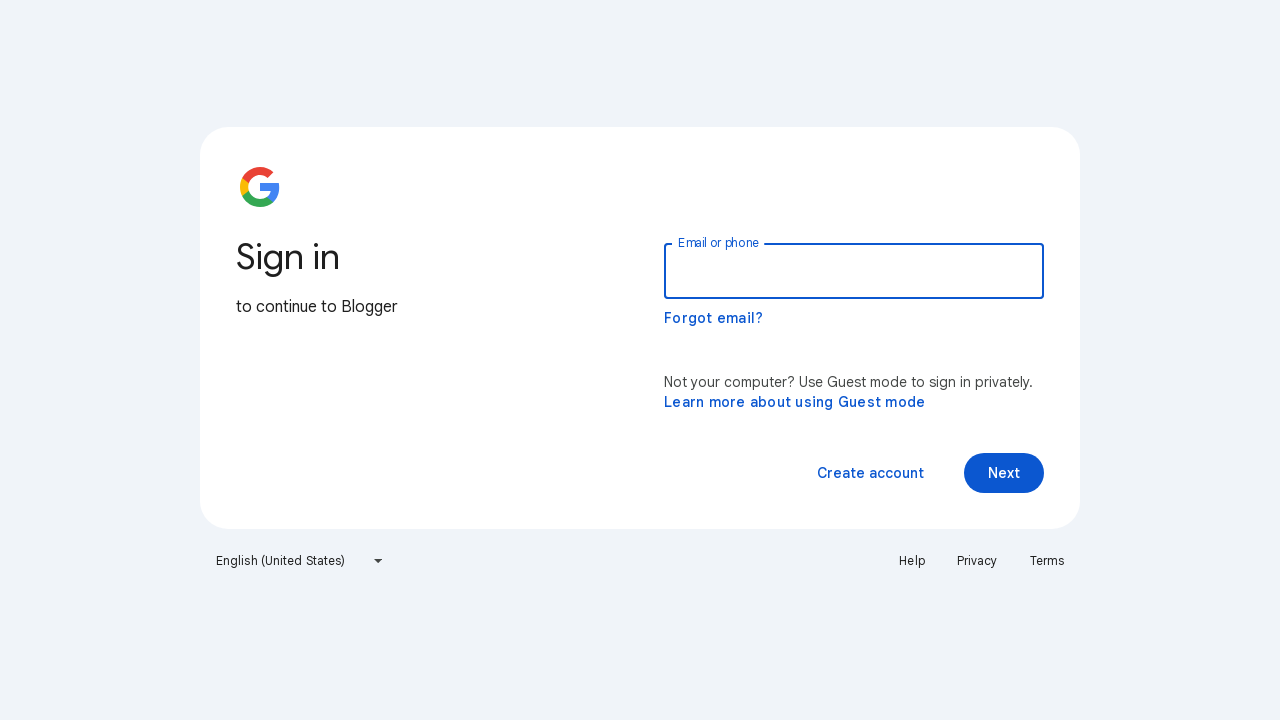